Tests the add/remove elements functionality by clicking the "Add Element" button 5 times and then verifying that 5 "Delete" buttons are present on the page

Starting URL: http://the-internet.herokuapp.com/add_remove_elements/

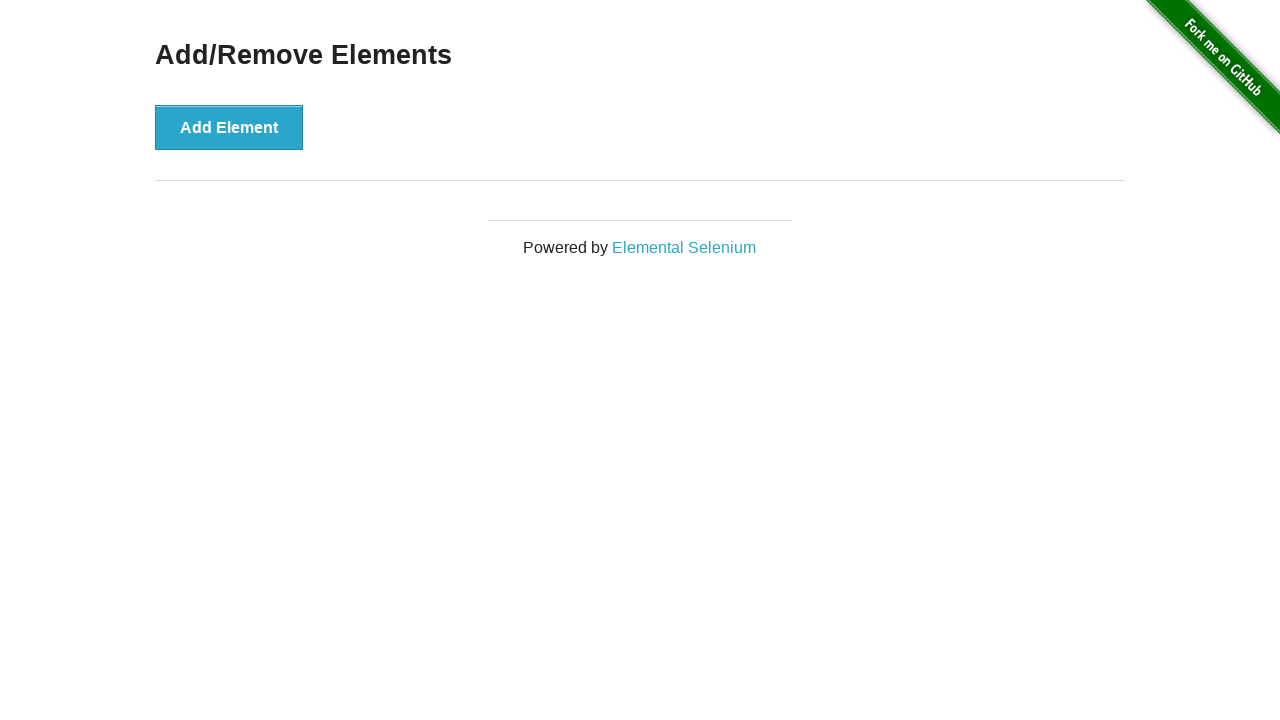

Clicked 'Add Element' button at (229, 127) on button[onclick="addElement()"]
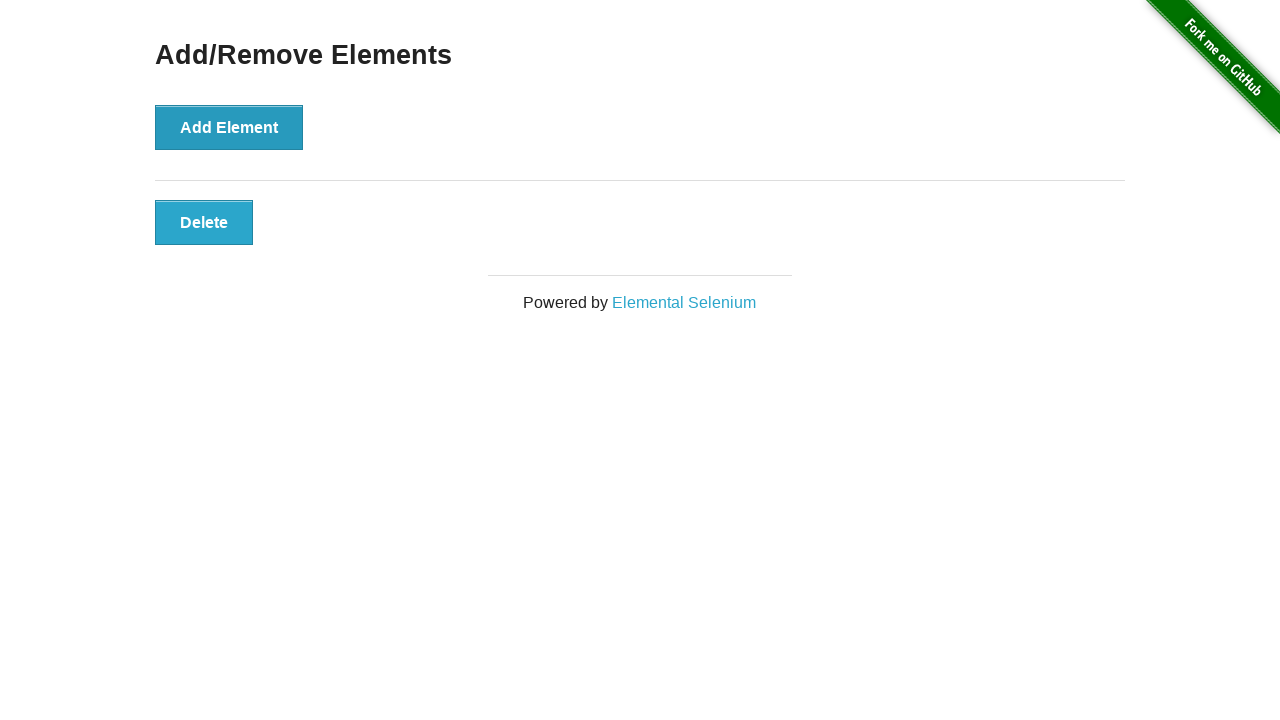

Clicked 'Add Element' button at (229, 127) on button[onclick="addElement()"]
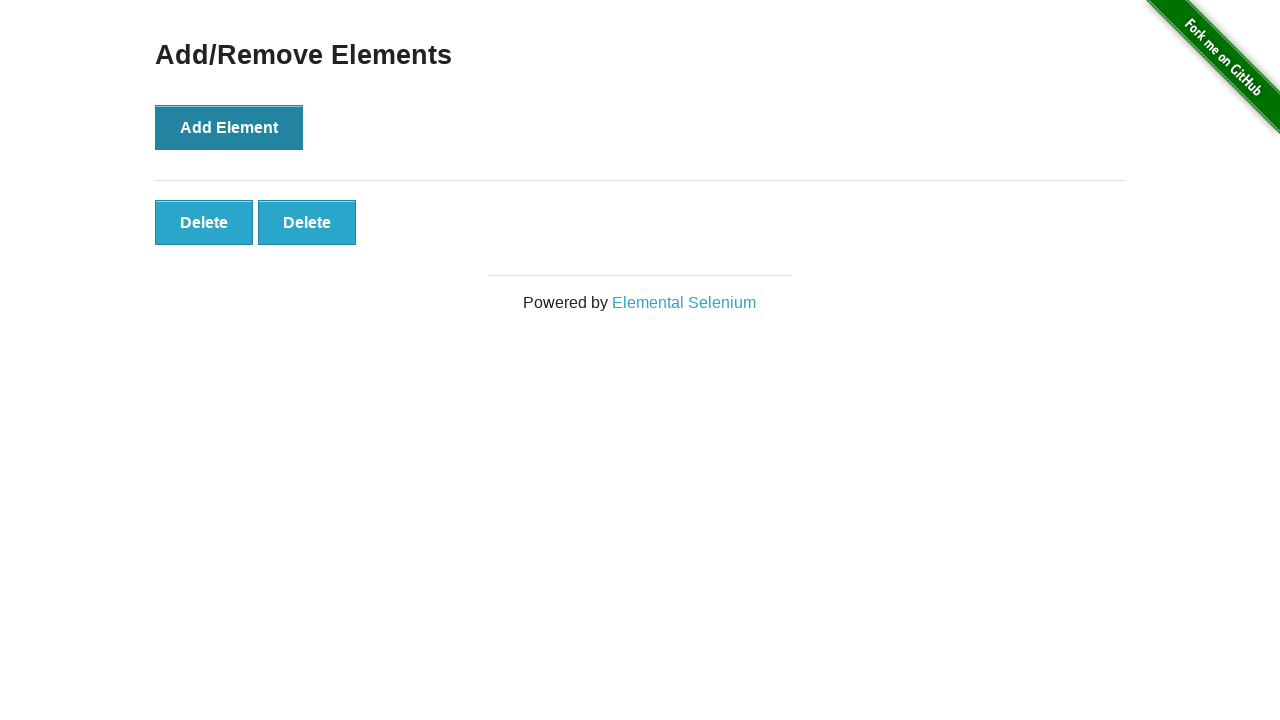

Clicked 'Add Element' button at (229, 127) on button[onclick="addElement()"]
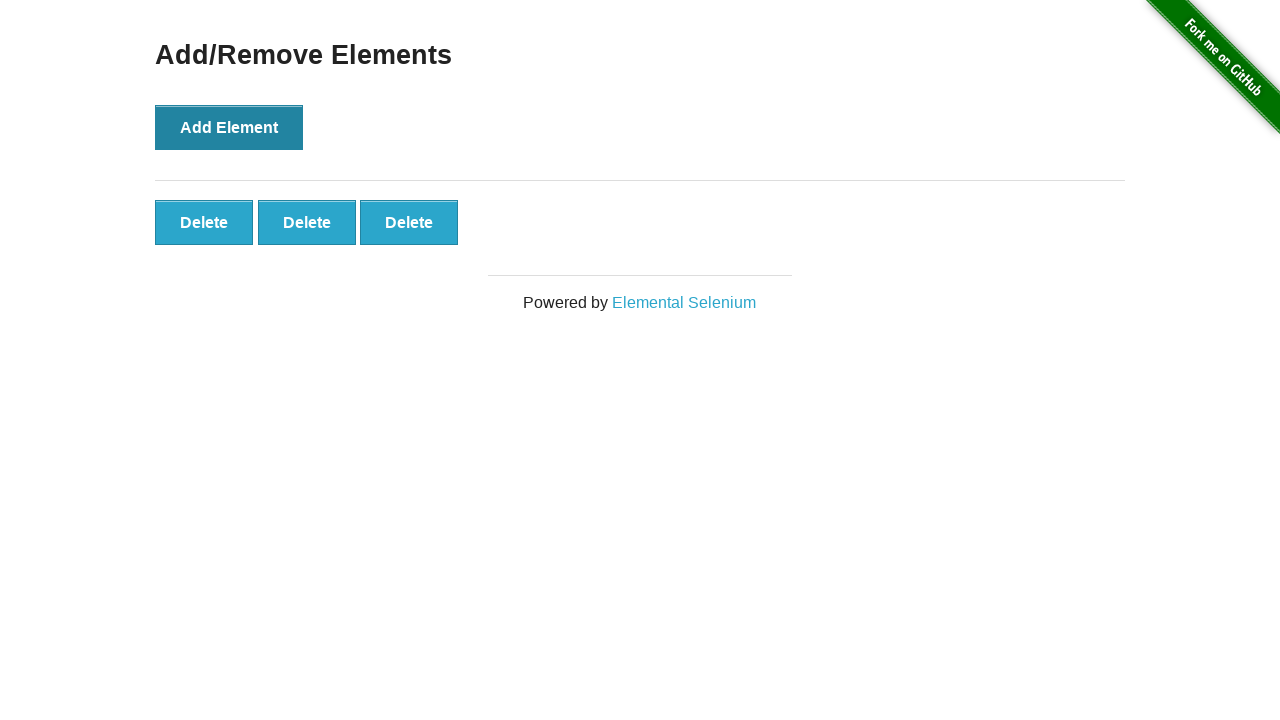

Clicked 'Add Element' button at (229, 127) on button[onclick="addElement()"]
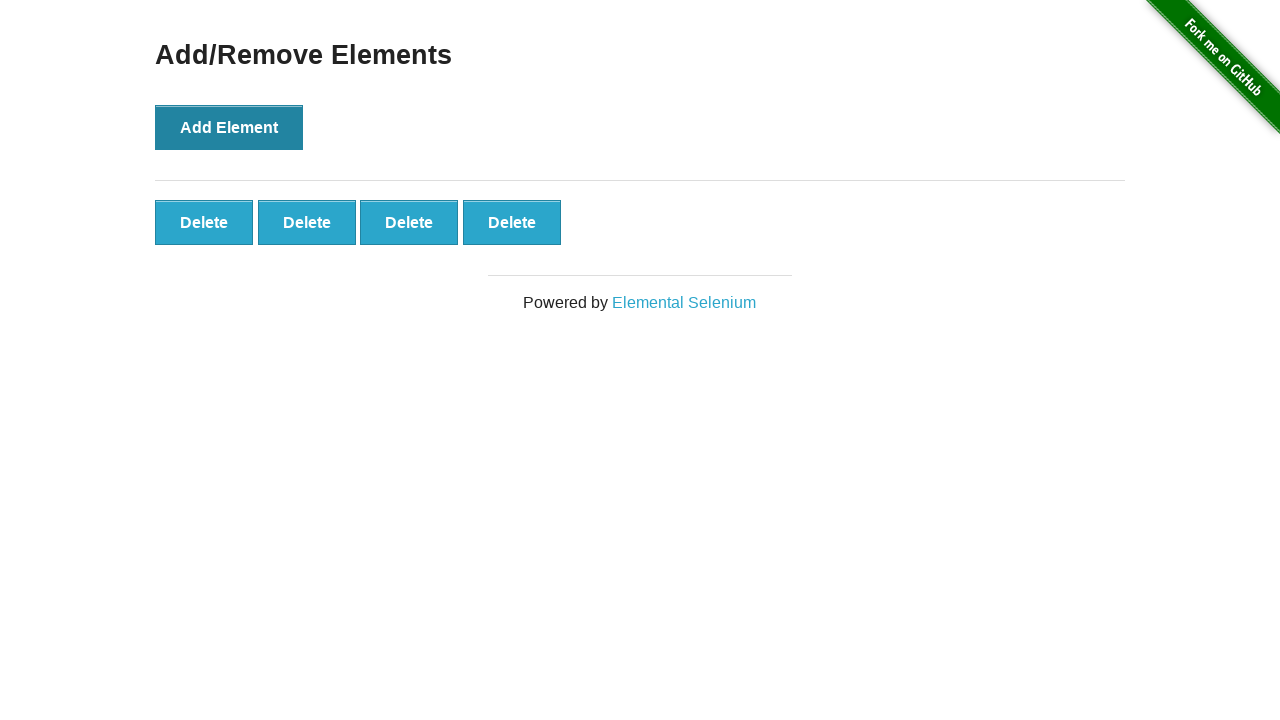

Clicked 'Add Element' button at (229, 127) on button[onclick="addElement()"]
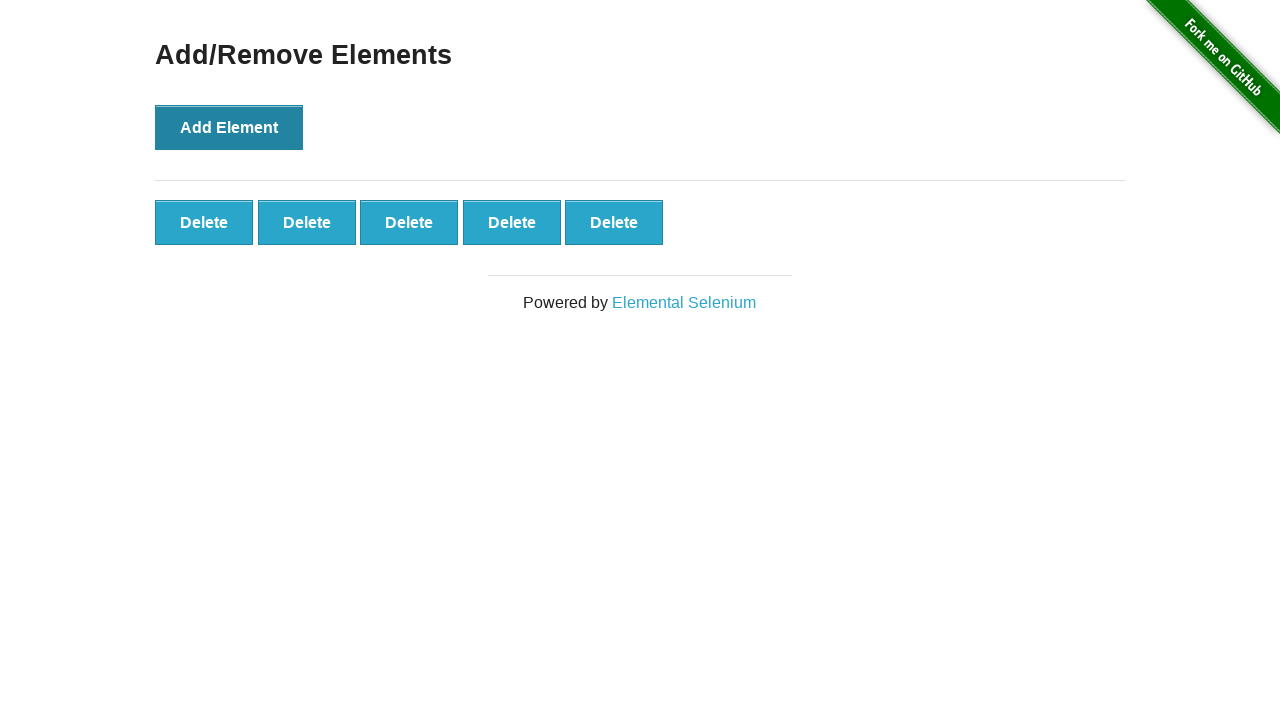

Verified that 'Delete' buttons are present on the page
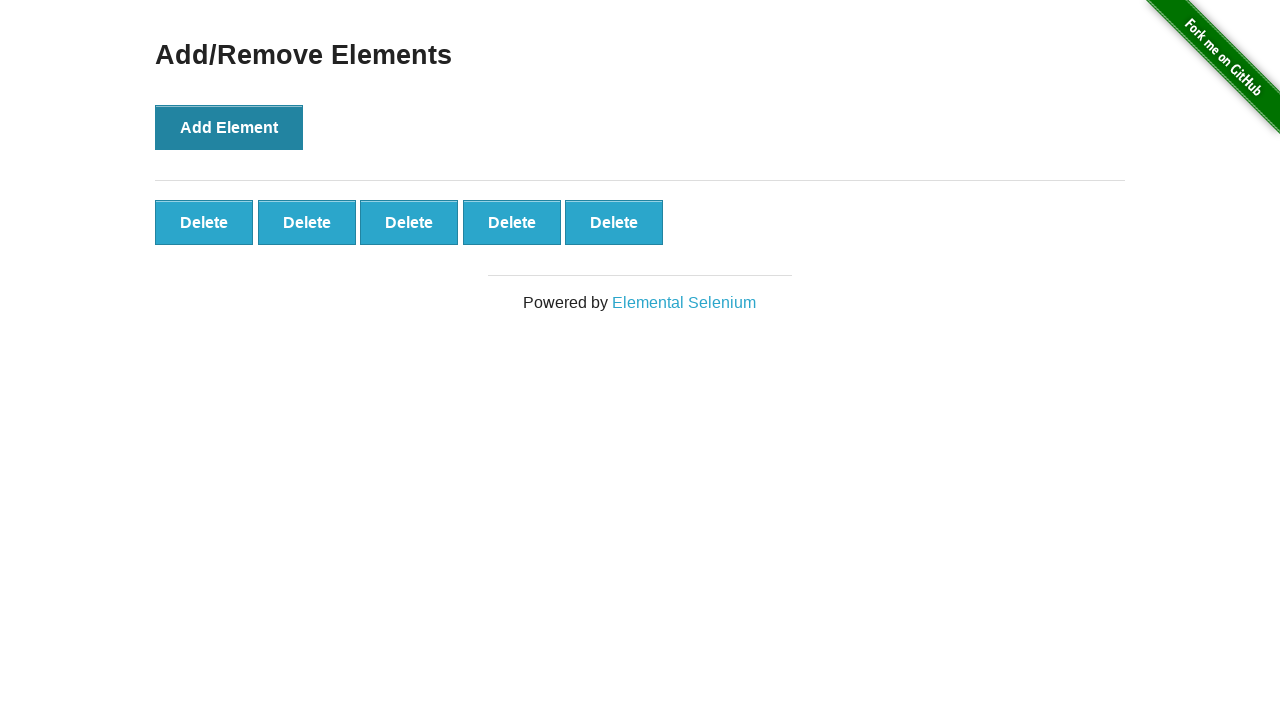

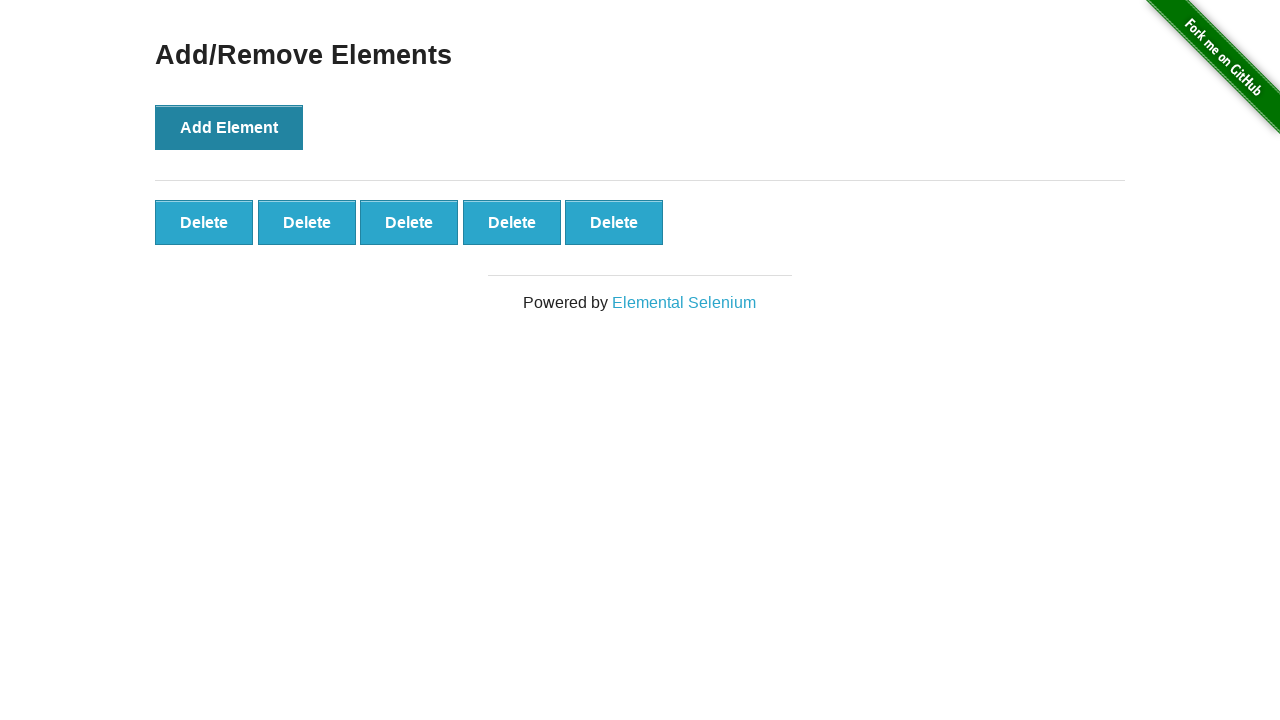